Tests accepting a JavaScript alert by clicking a button that triggers an alert, then accepting it and verifying the result message

Starting URL: https://automationfc.github.io/basic-form/

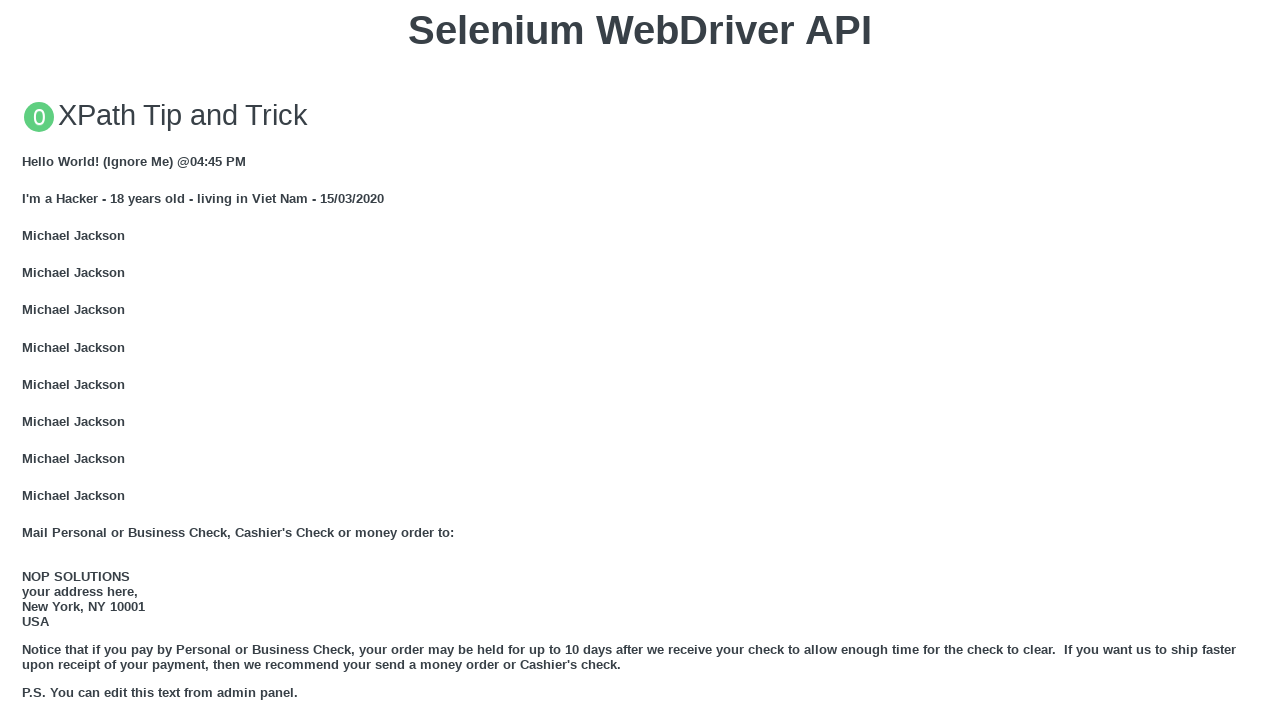

Clicked button to trigger JavaScript alert at (640, 360) on xpath=//button[text()='Click for JS Alert']
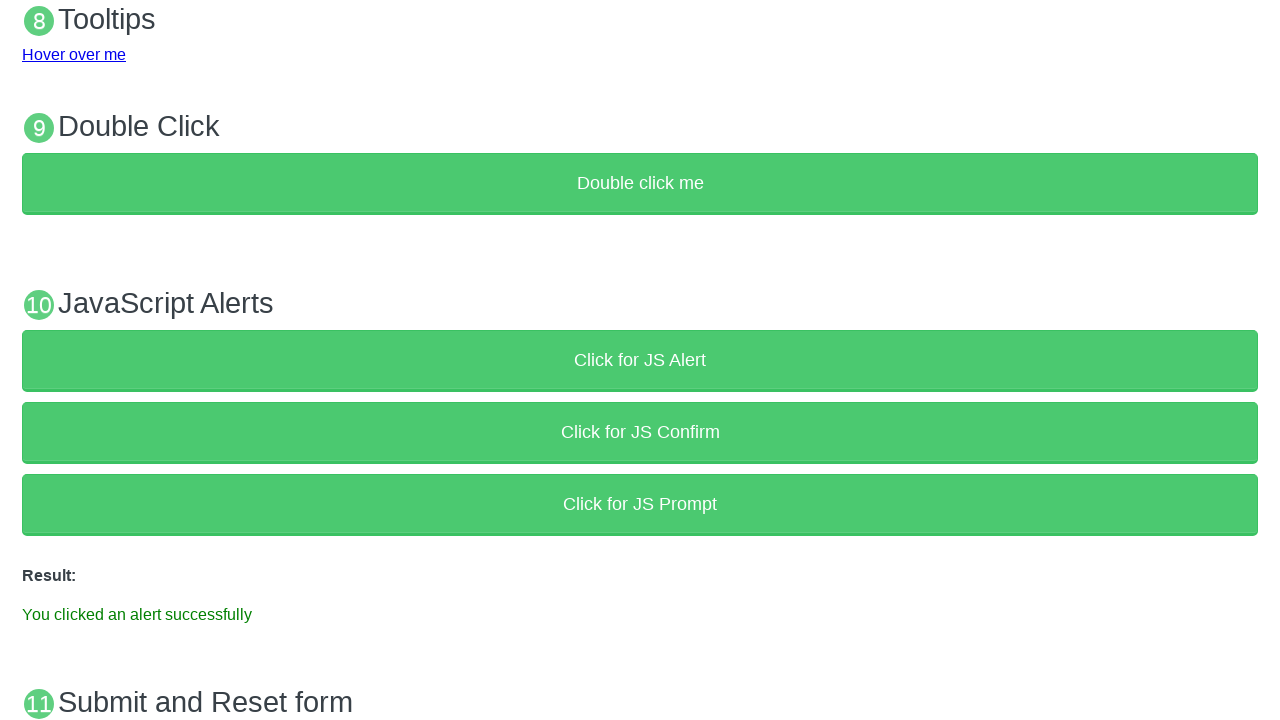

Set up dialog handler to accept alerts
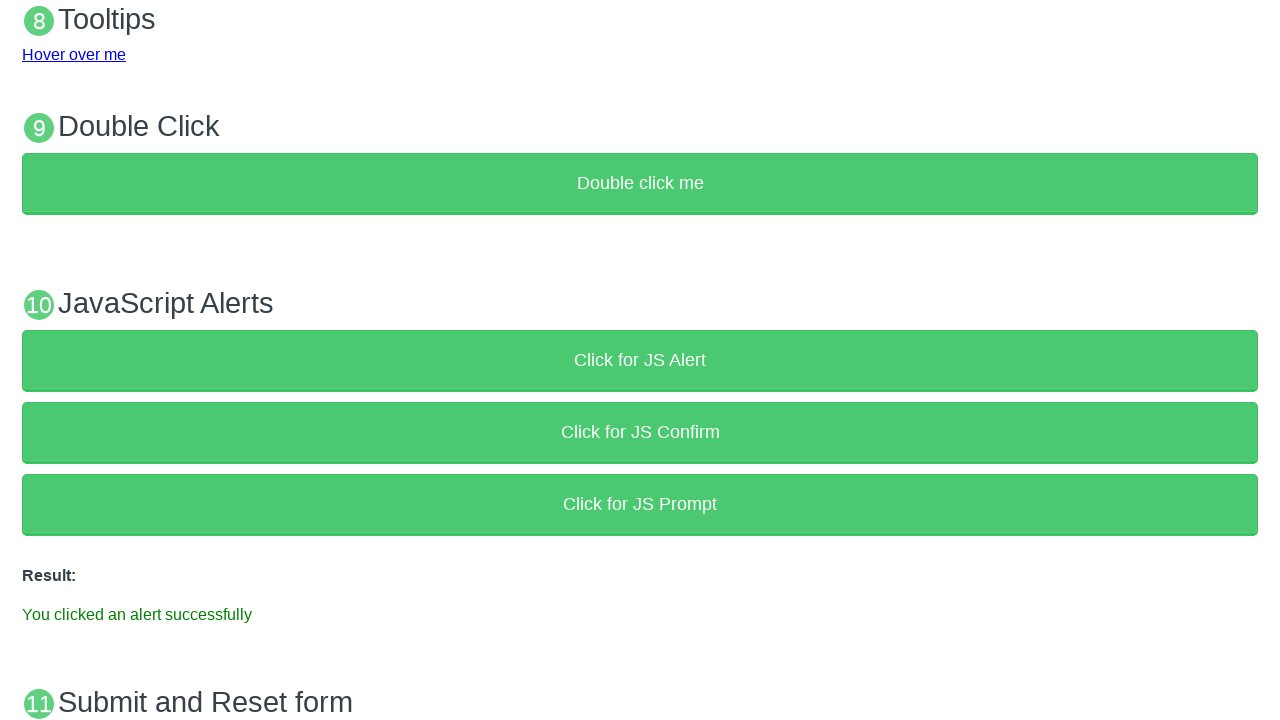

Result message element loaded after accepting alert
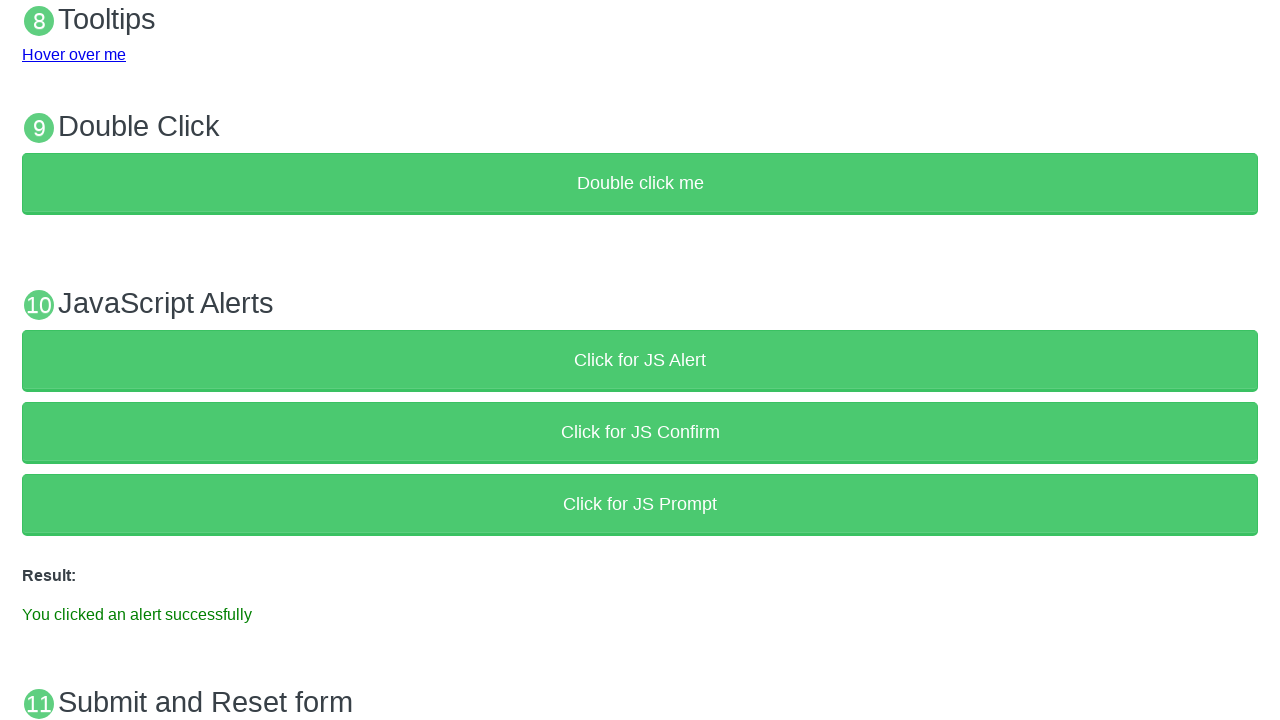

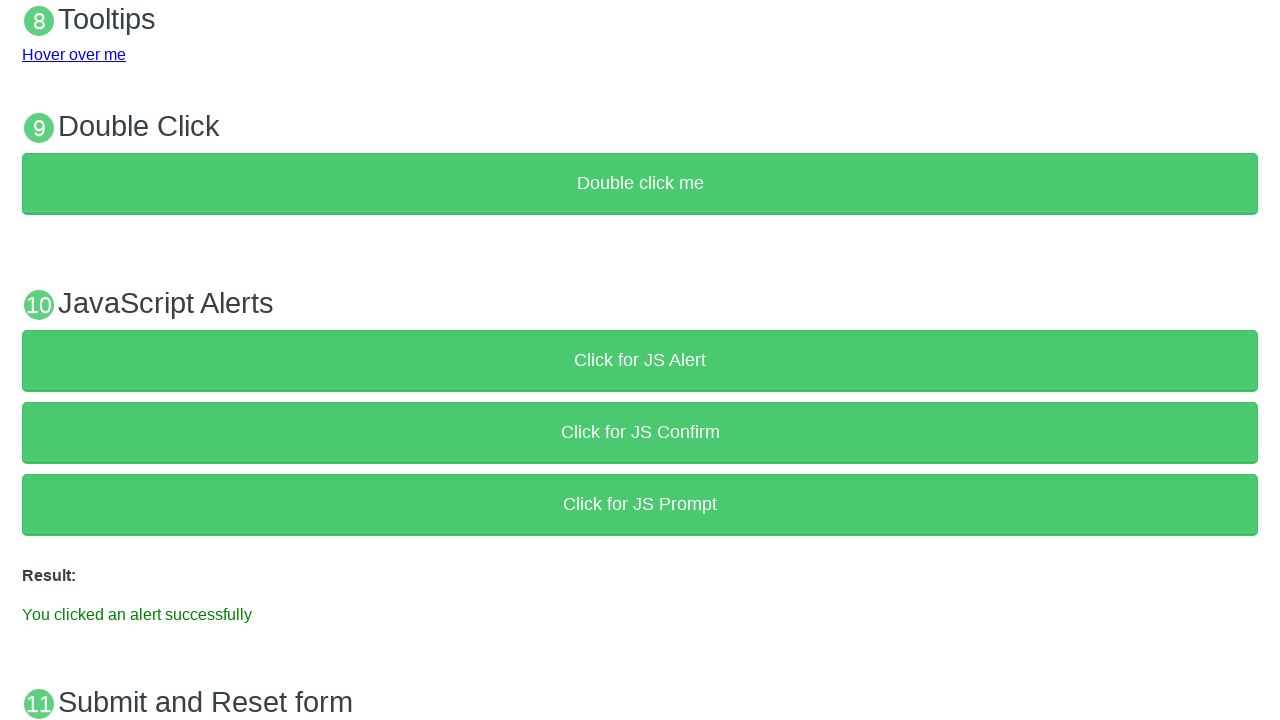